Tests selecting the first three checkboxes on the page

Starting URL: https://testautomationpractice.blogspot.com/

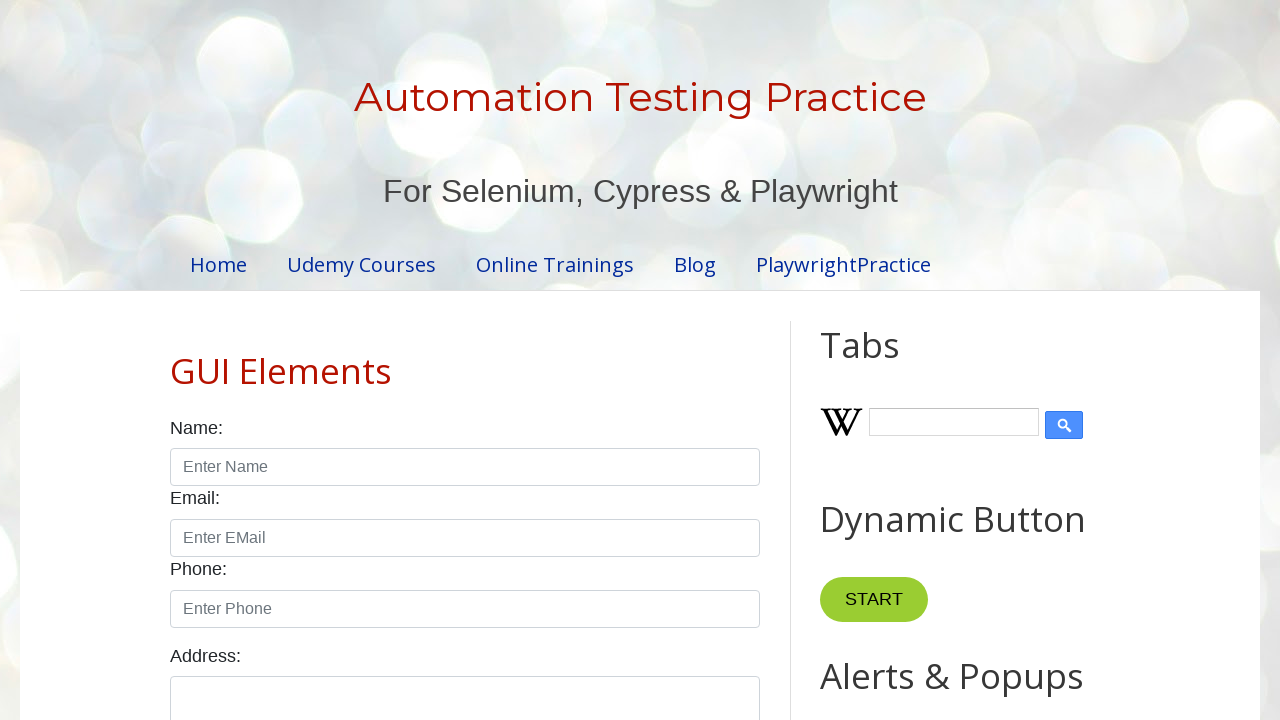

Navigated to test automation practice website
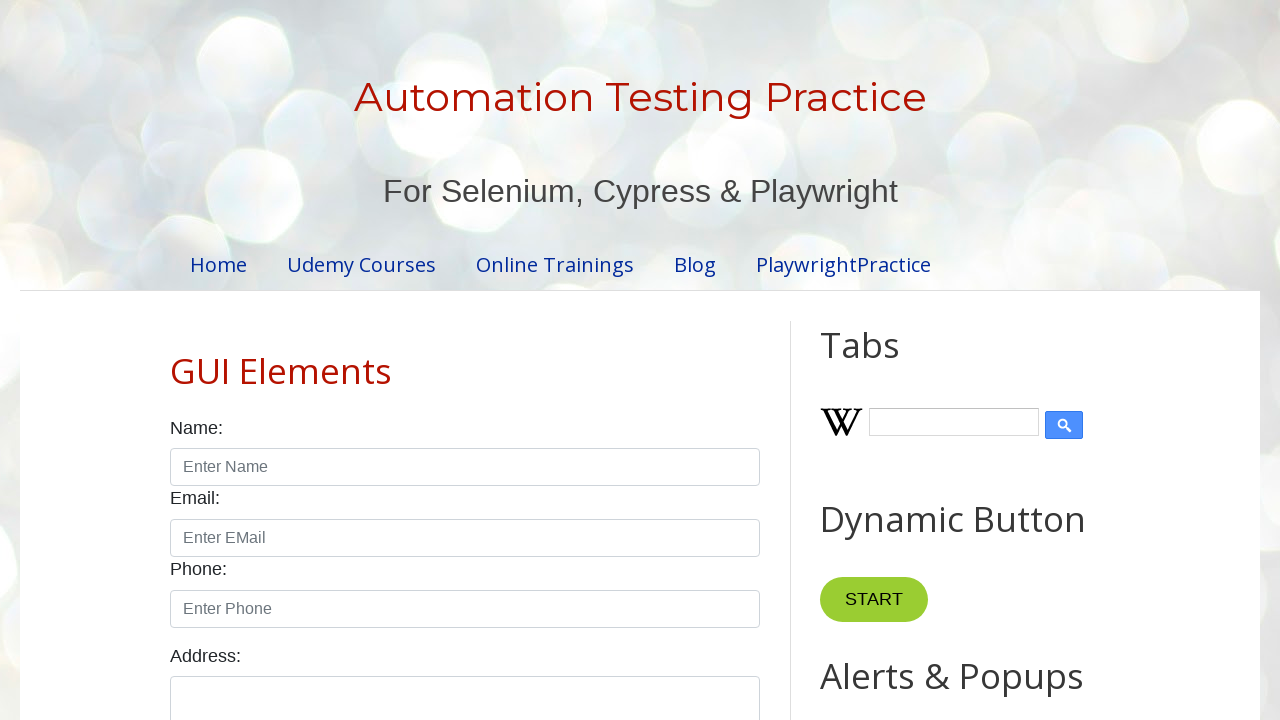

Located all checkboxes on the page
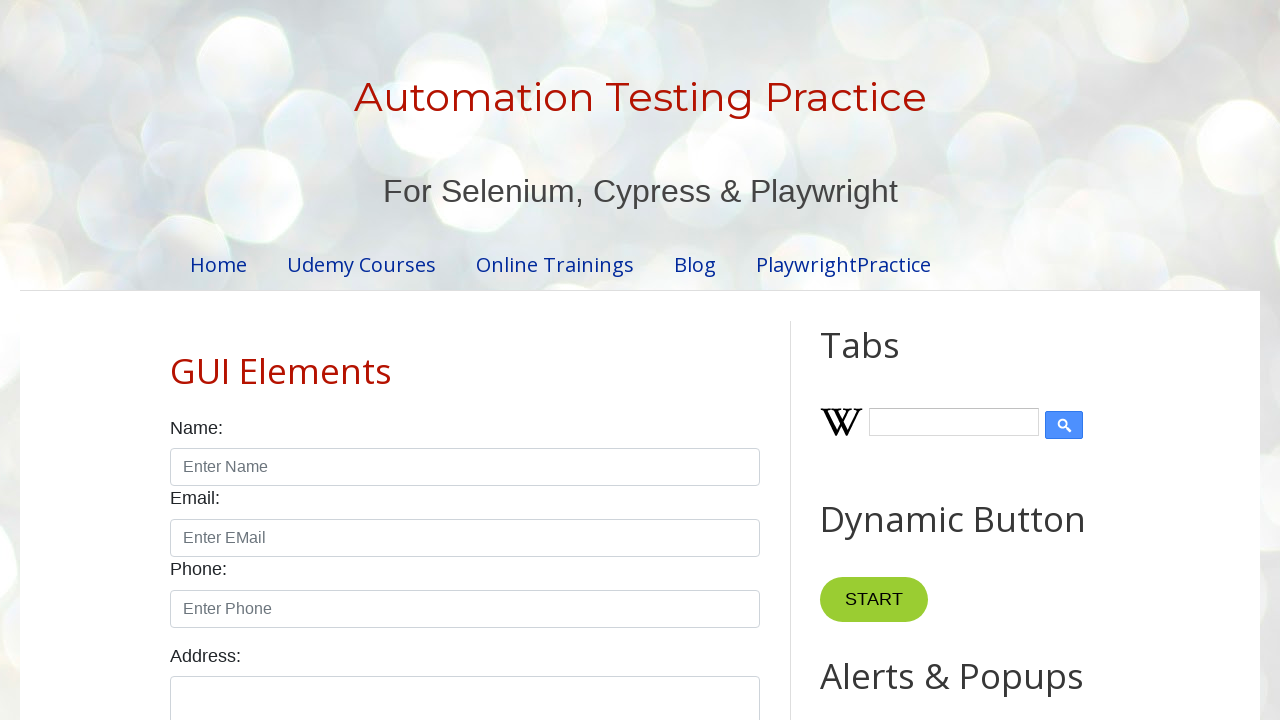

Clicked checkbox #1 at (176, 360) on input.form-check-input[type='checkbox'] >> nth=0
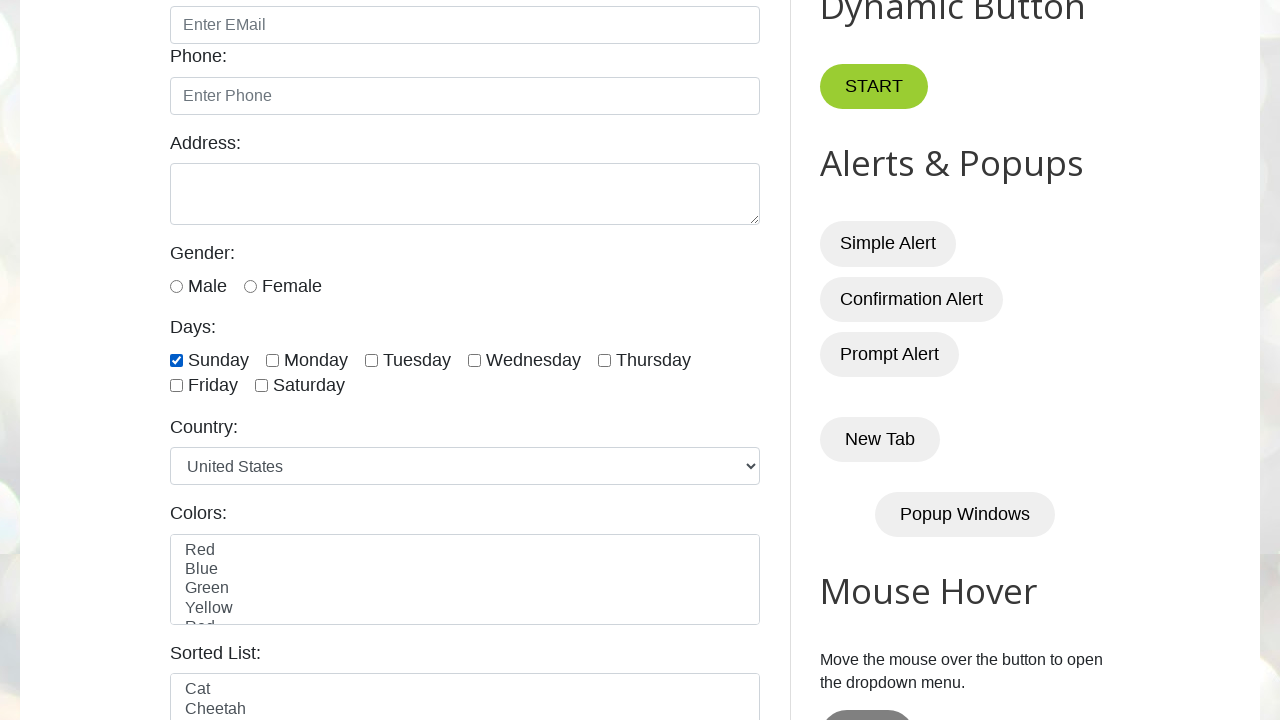

Clicked checkbox #2 at (272, 360) on input.form-check-input[type='checkbox'] >> nth=1
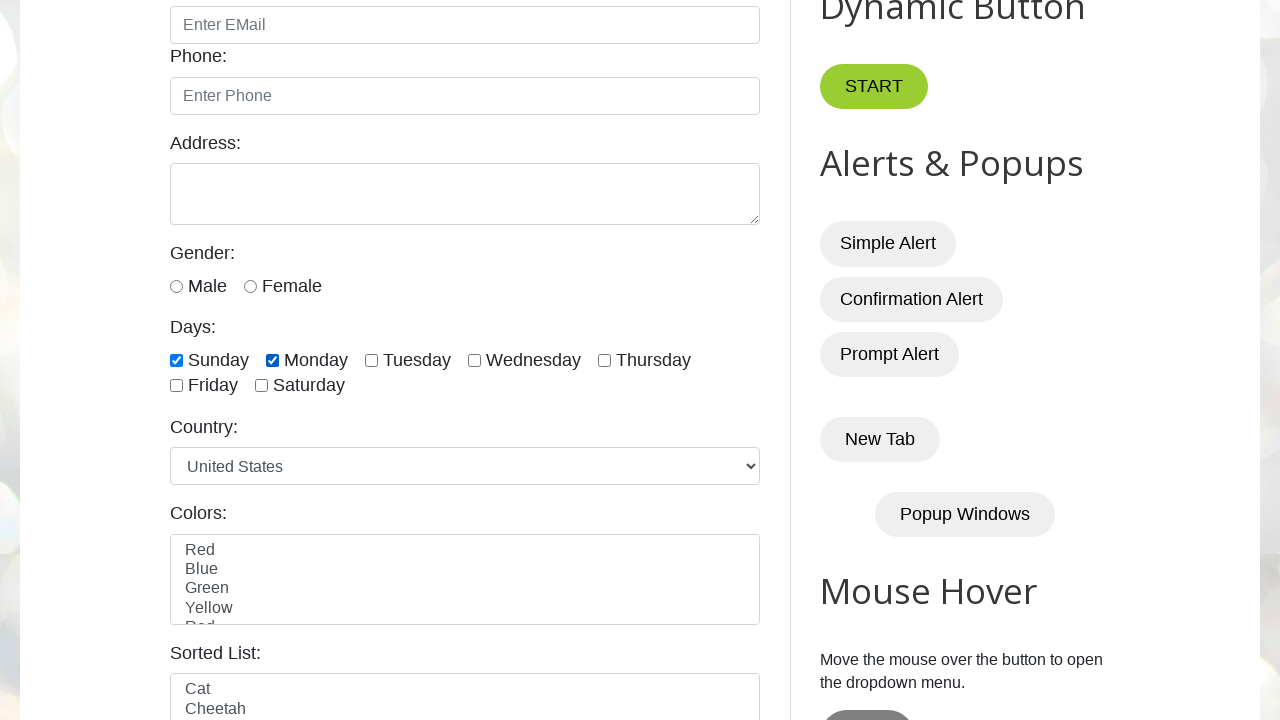

Clicked checkbox #3 at (372, 360) on input.form-check-input[type='checkbox'] >> nth=2
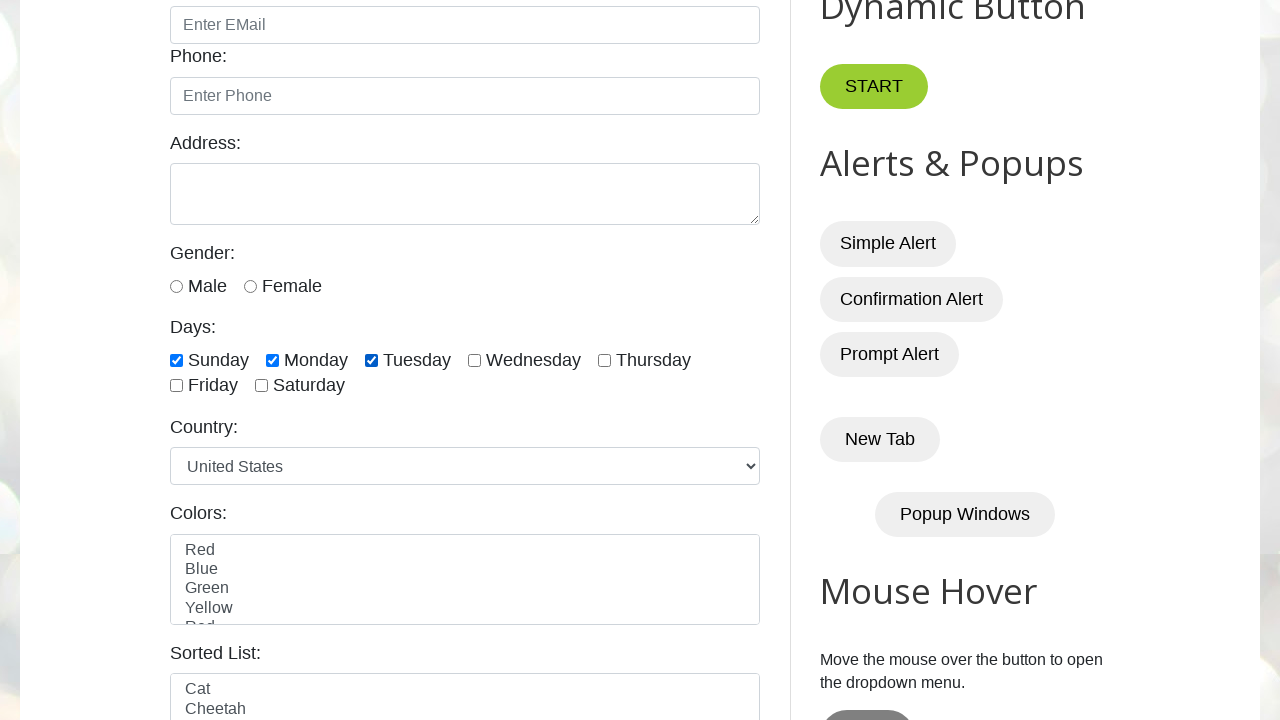

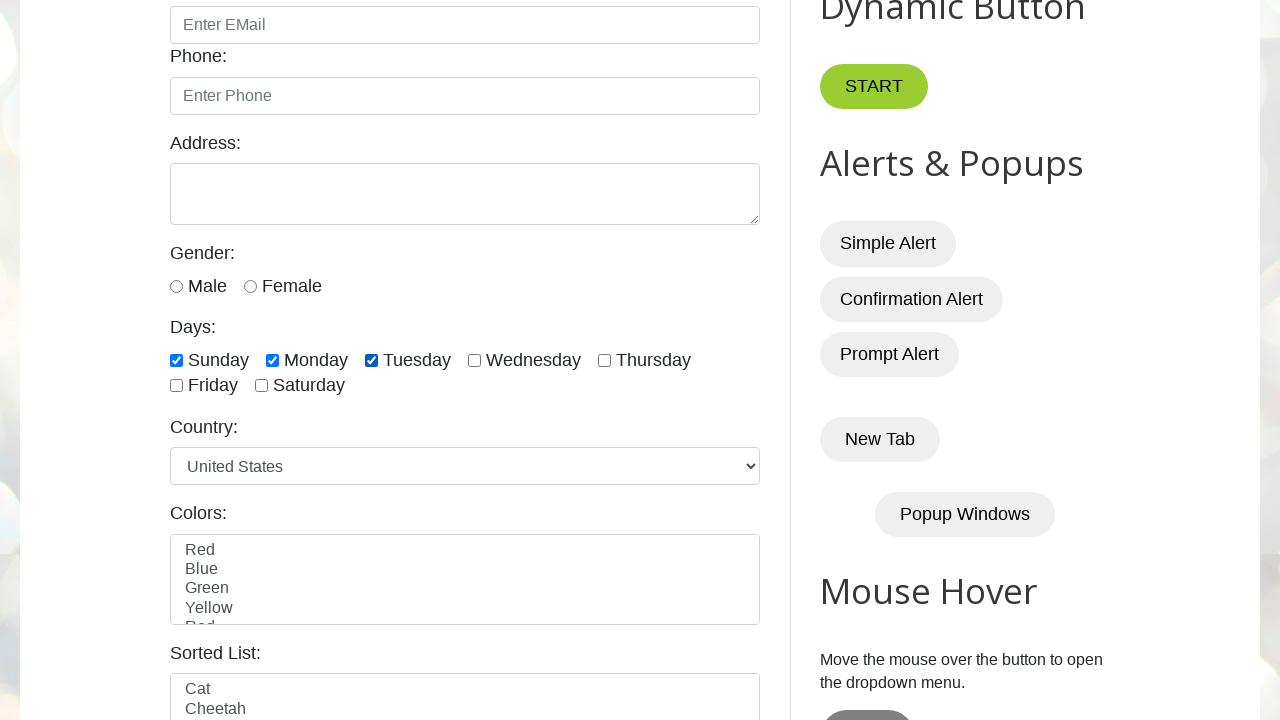